Navigates to FINN.no homepage and verifies the page title is correct

Starting URL: https://www.finn.no/

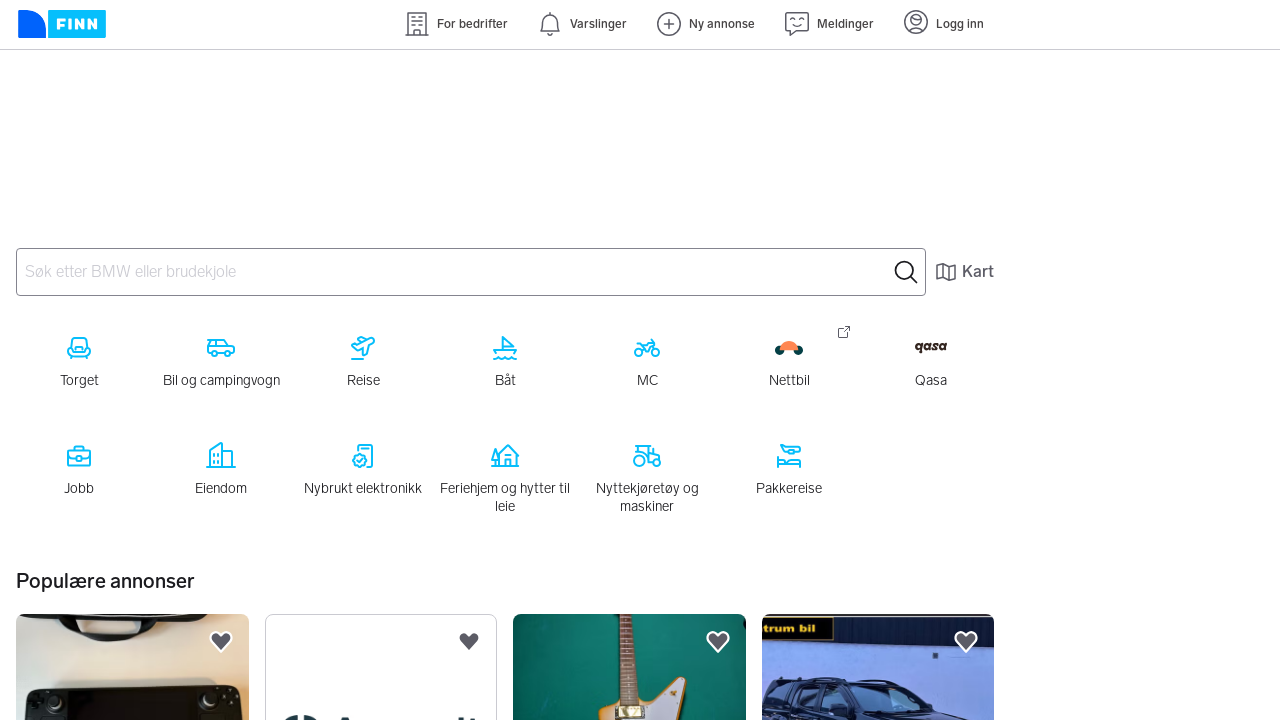

Navigated to FINN.no homepage
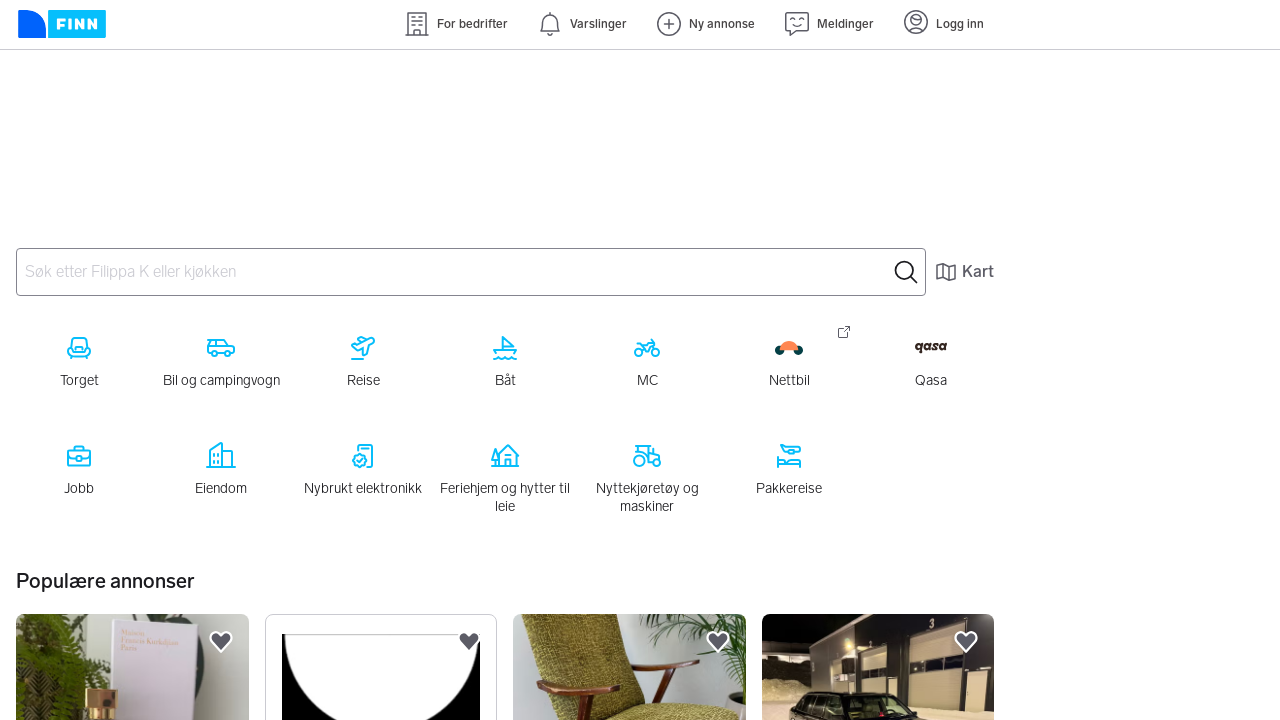

Page DOM content finished loading
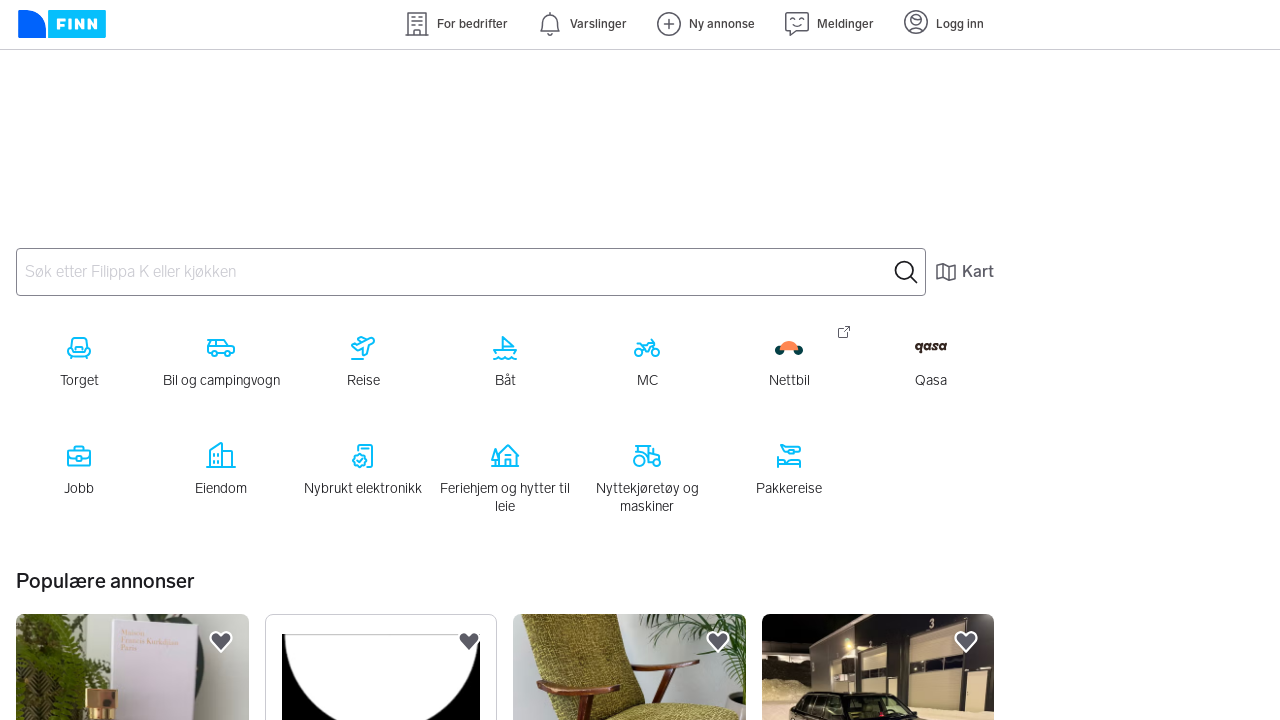

Verified page title contains 'FINN'
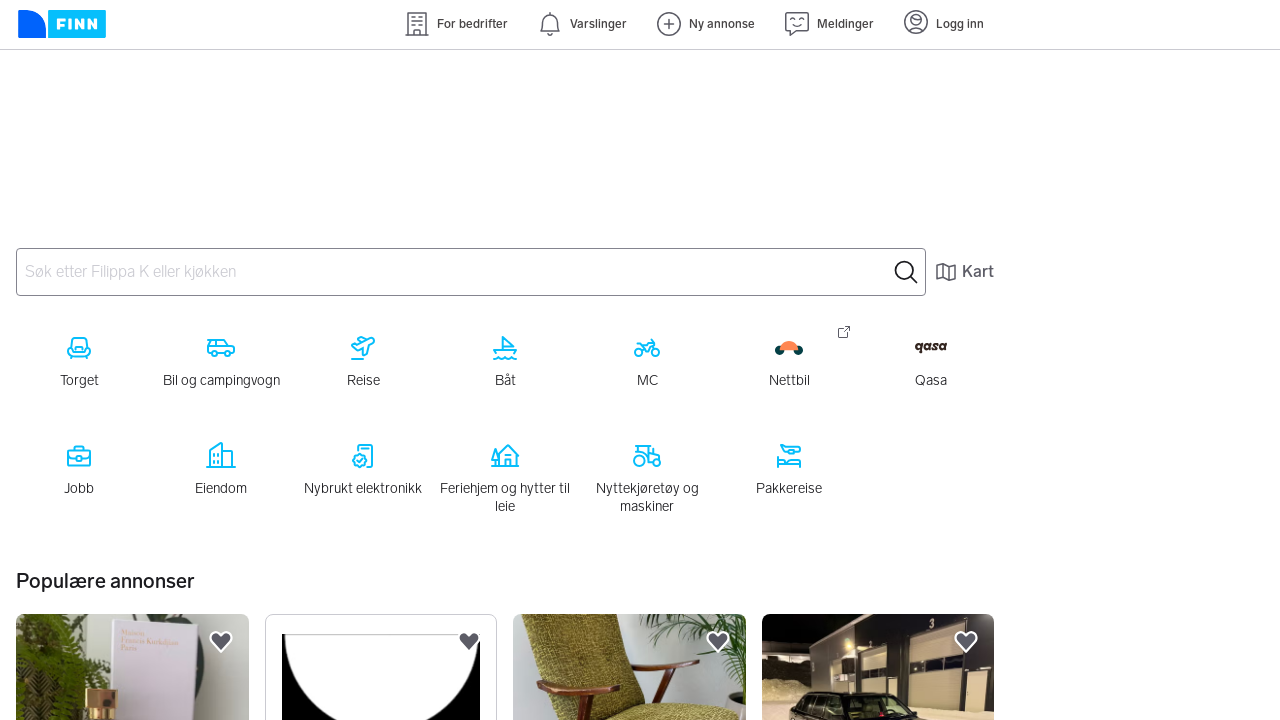

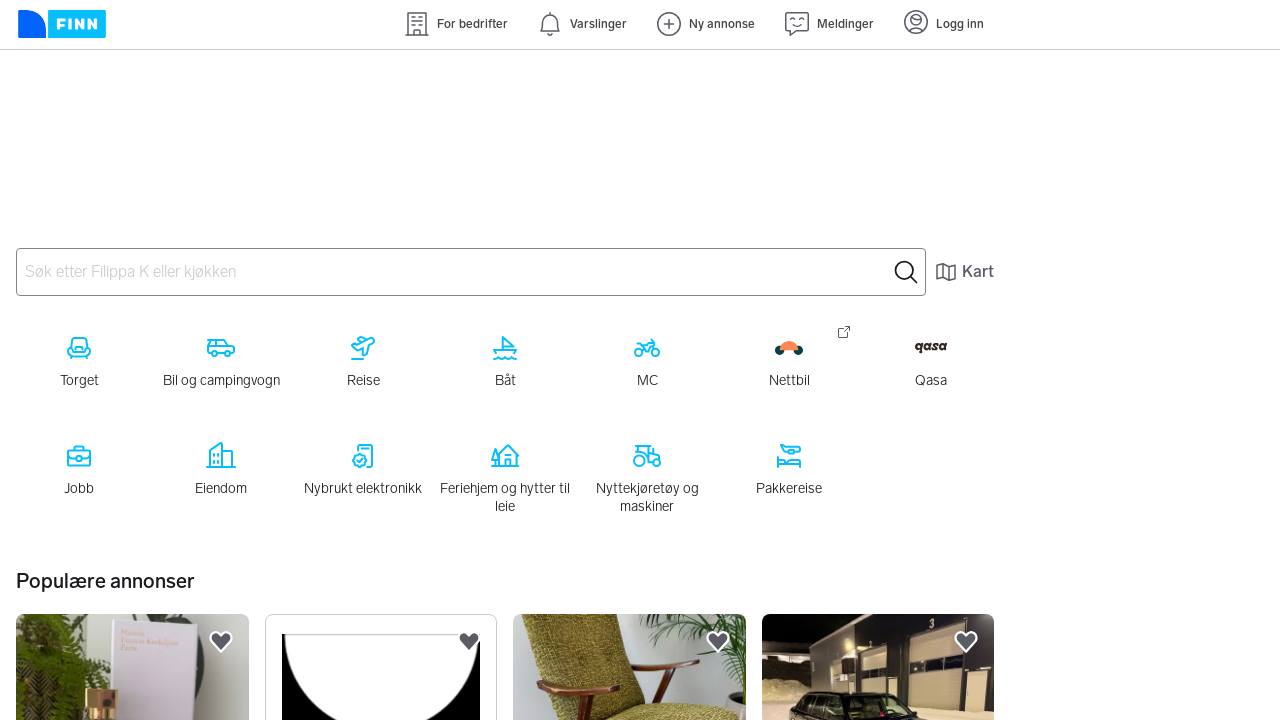